Tests checkbox selection and passenger count selection on a travel booking form by toggling senior citizen discount checkbox and incrementing adult passenger count

Starting URL: https://rahulshettyacademy.com/dropdownsPractise/

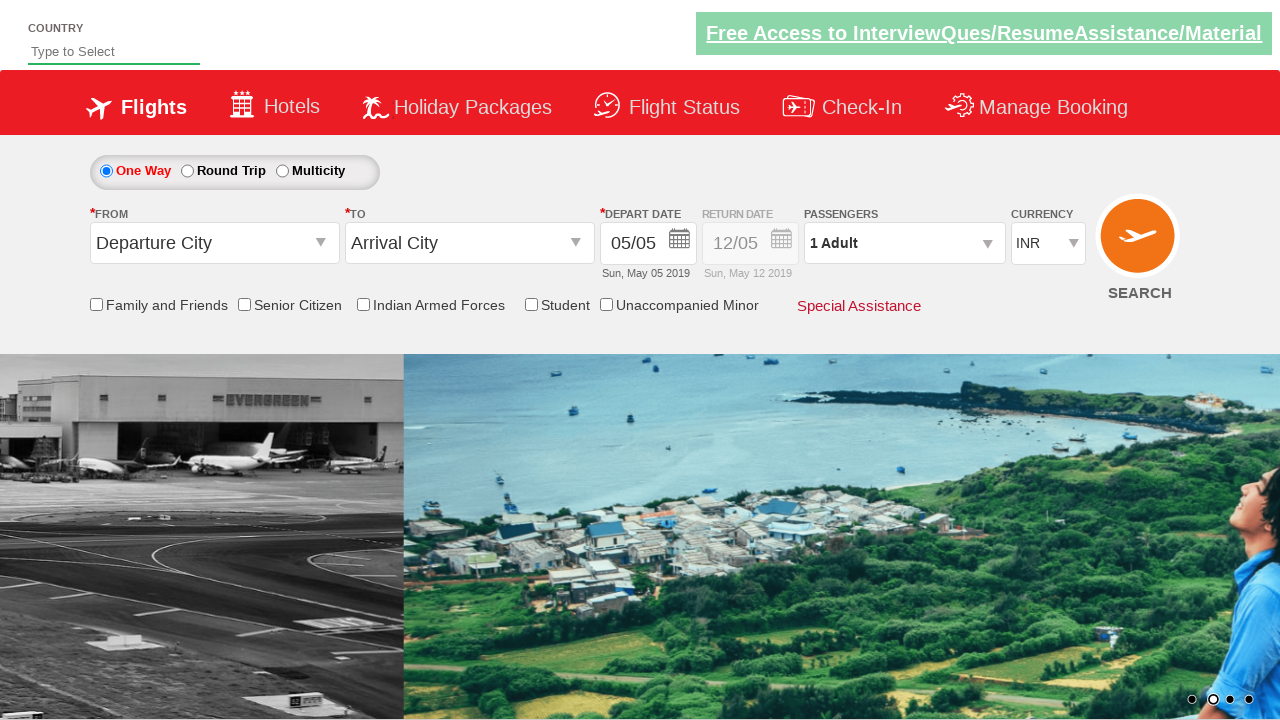

Checked initial state of senior citizen discount checkbox
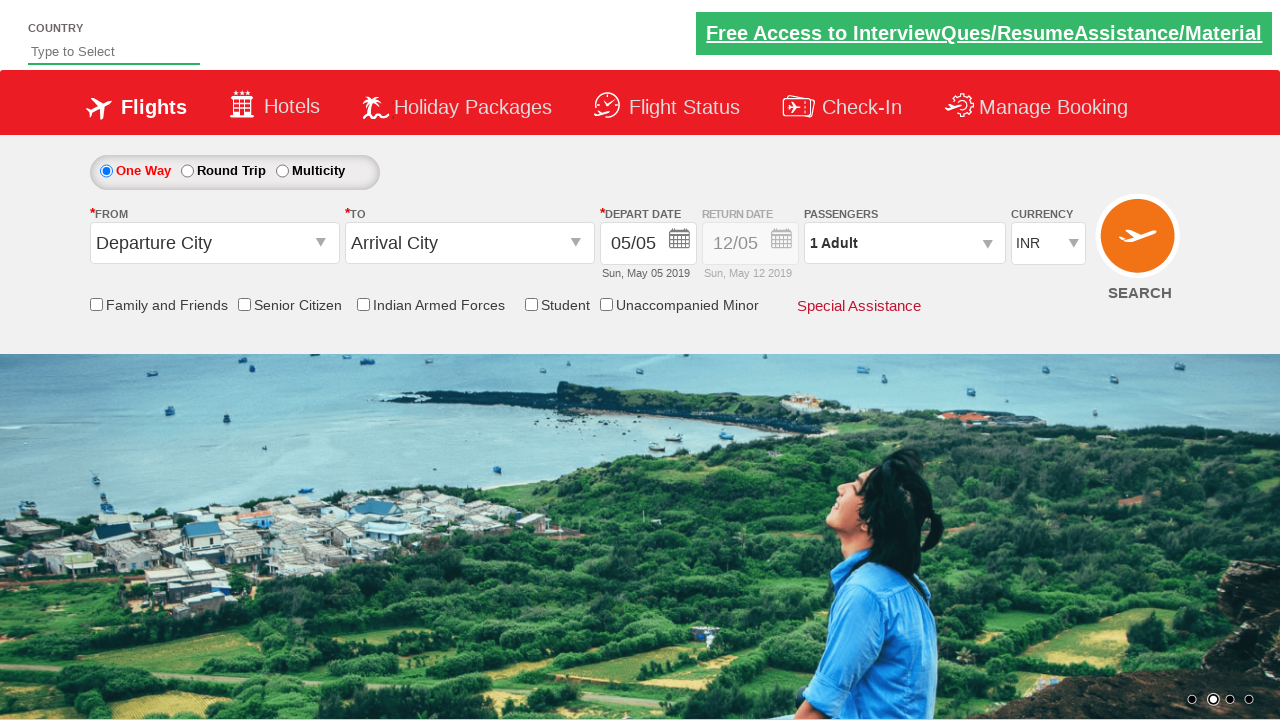

Clicked senior citizen discount checkbox to toggle it at (244, 304) on input[id*='chk_SeniorCitizenDiscount']
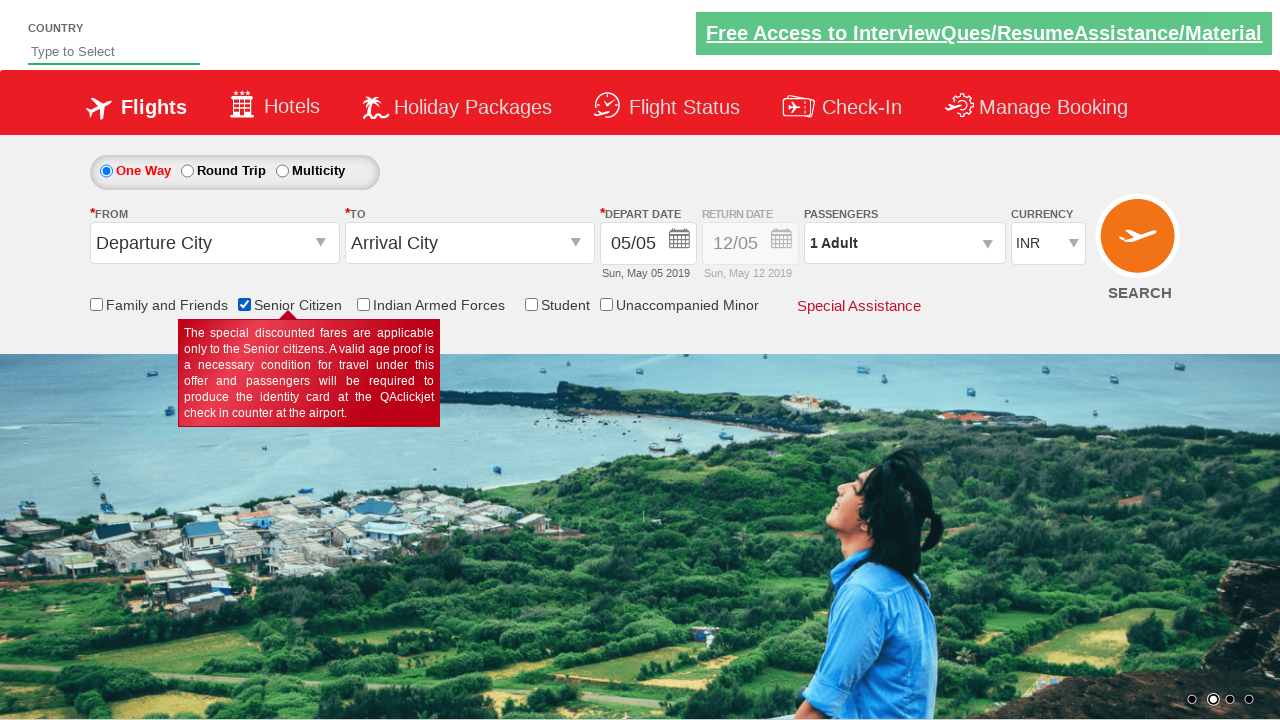

Verified senior citizen discount checkbox is now checked
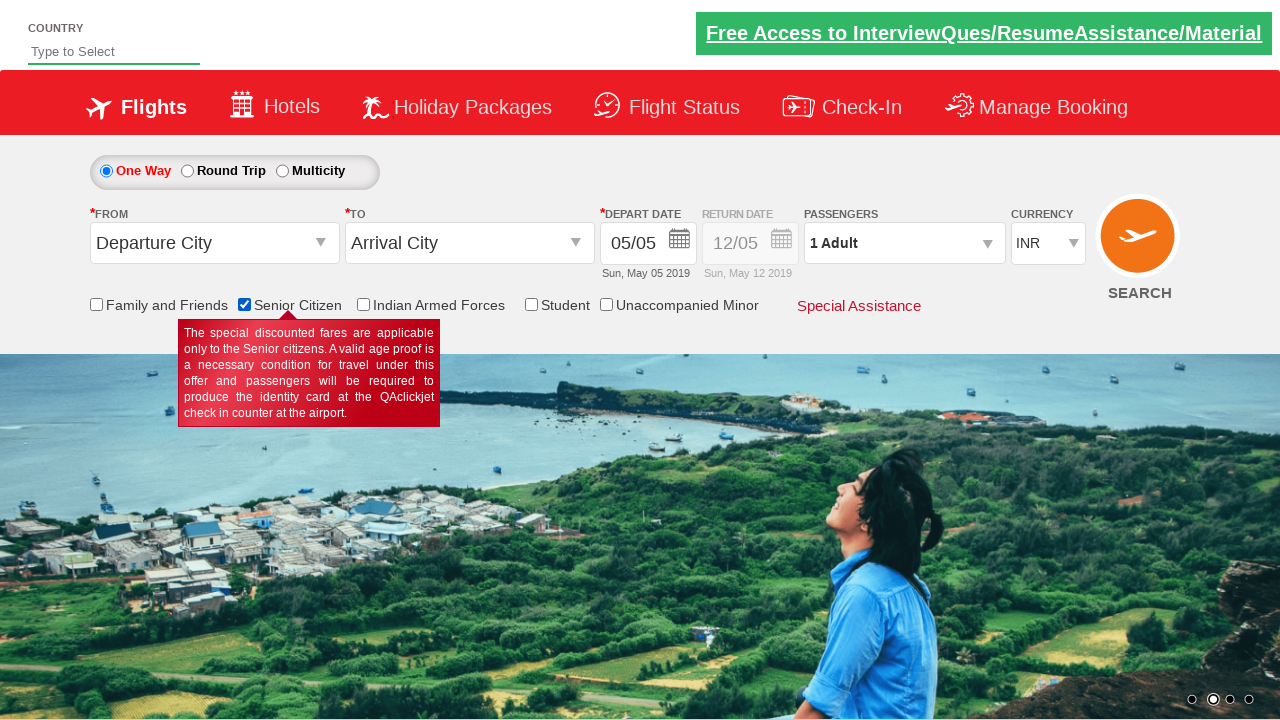

Retrieved total checkbox count: 6
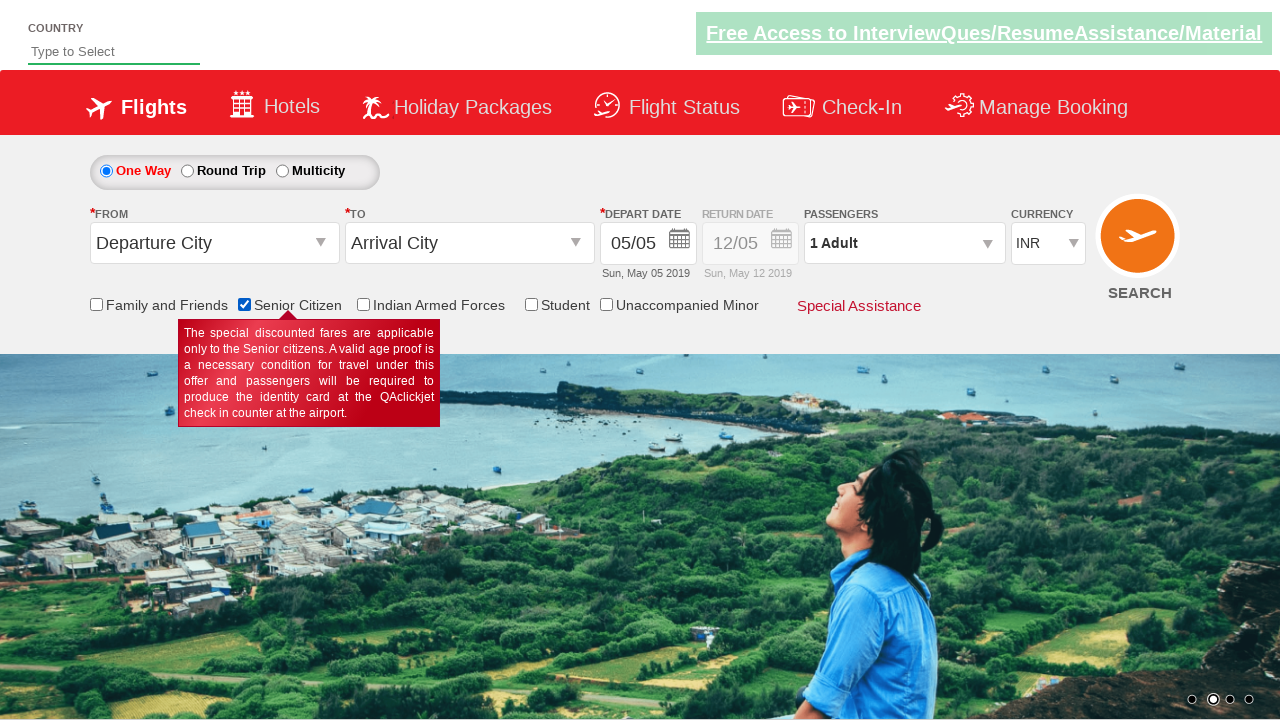

Retrieved initial passenger info: 1 Adult
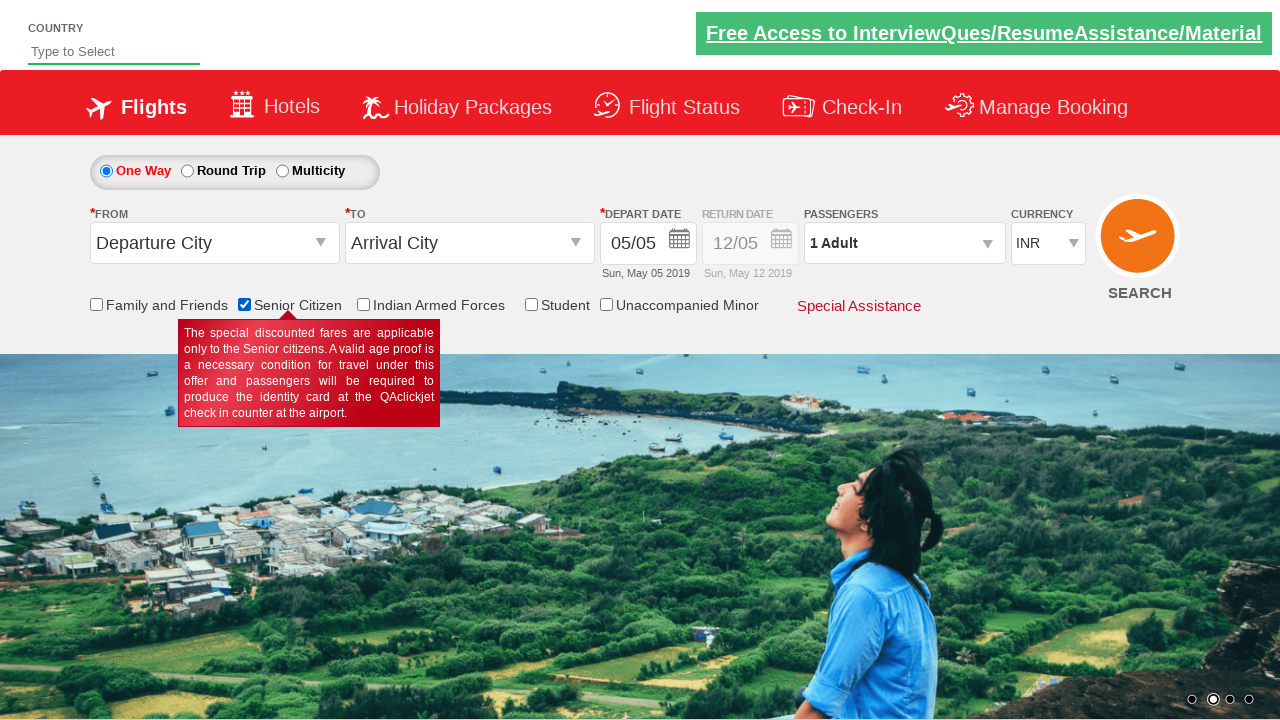

Clicked passenger info dropdown to open passenger selection at (904, 243) on #divpaxinfo
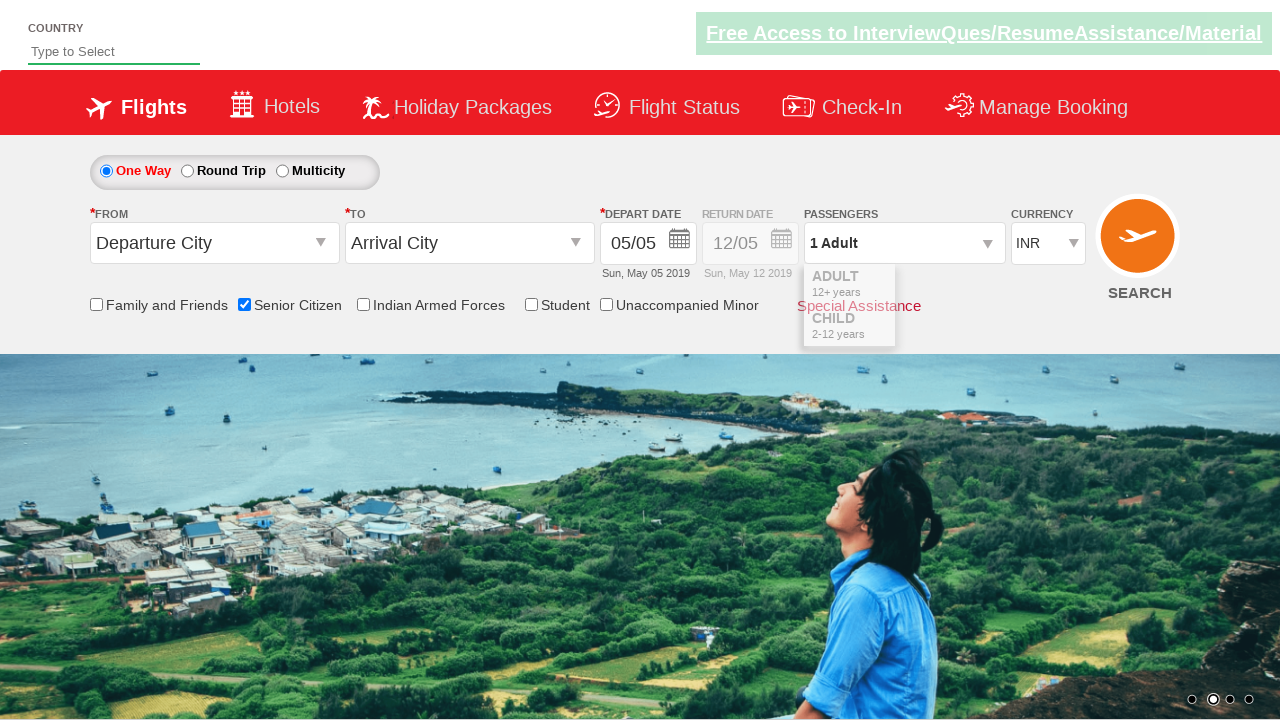

Waited 1000ms for dropdown to be fully visible
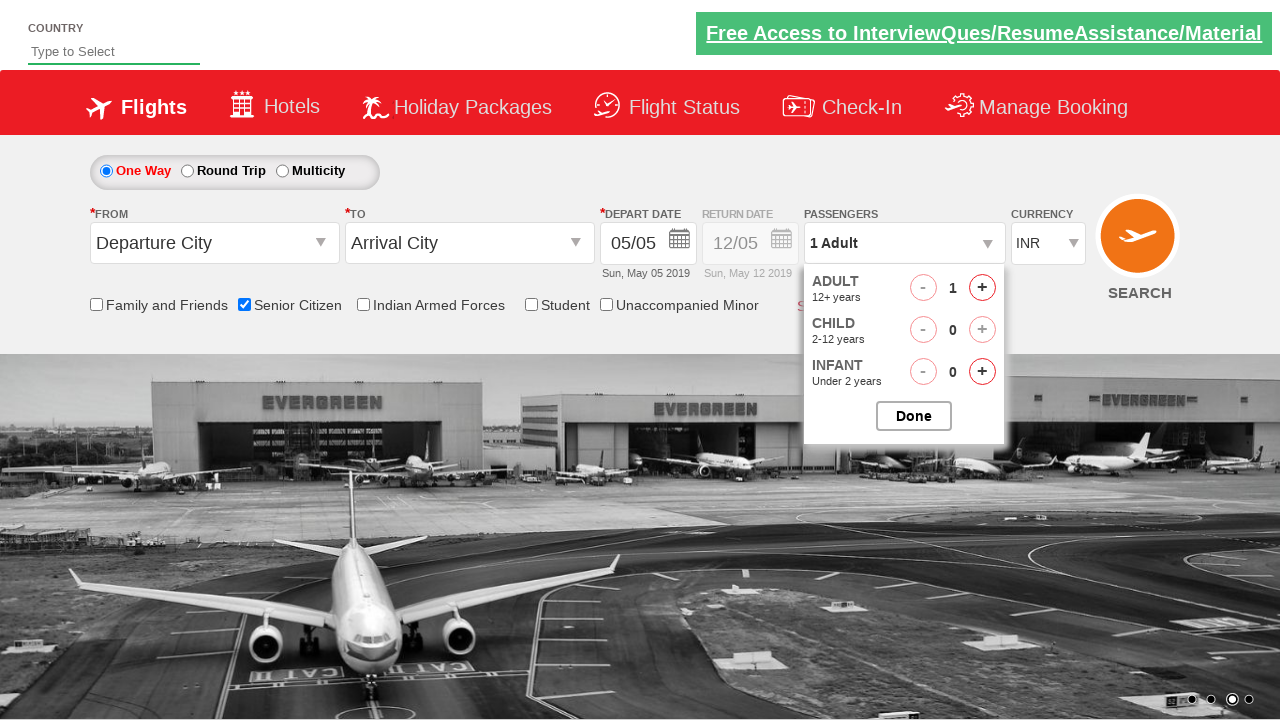

Incremented adult passenger count (click 1 of 4) at (982, 288) on #hrefIncAdt
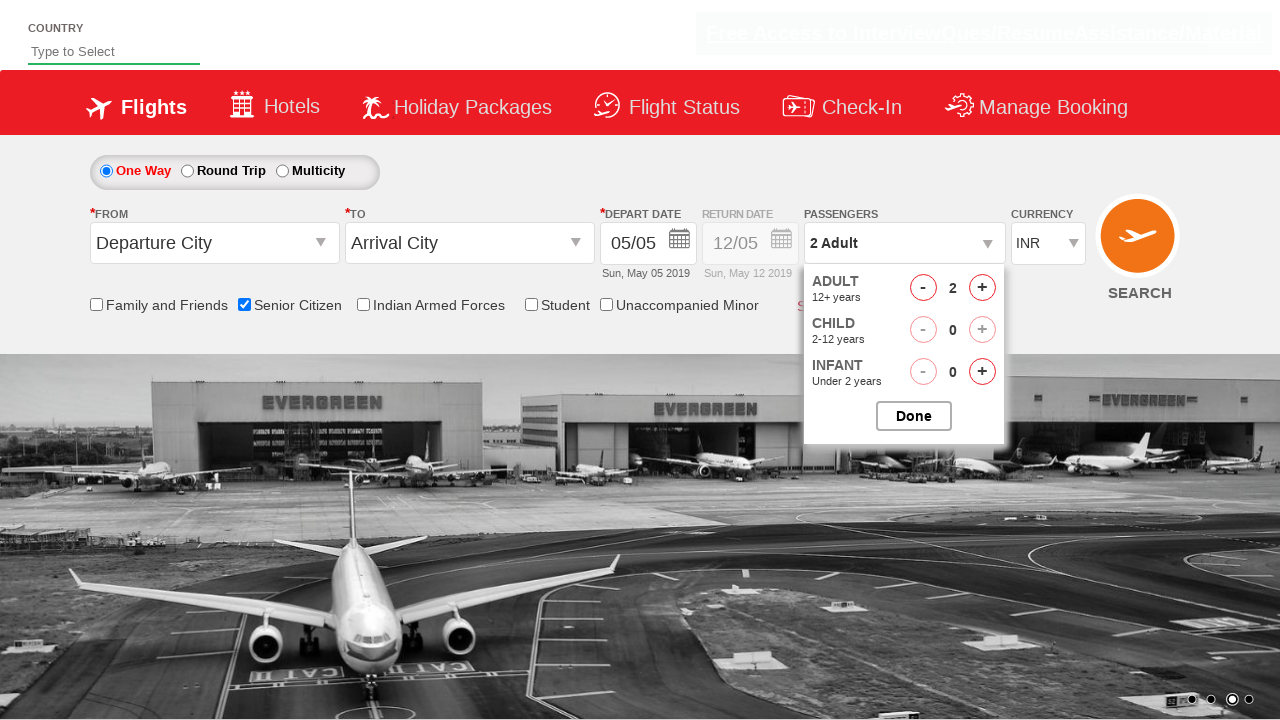

Incremented adult passenger count (click 2 of 4) at (982, 288) on #hrefIncAdt
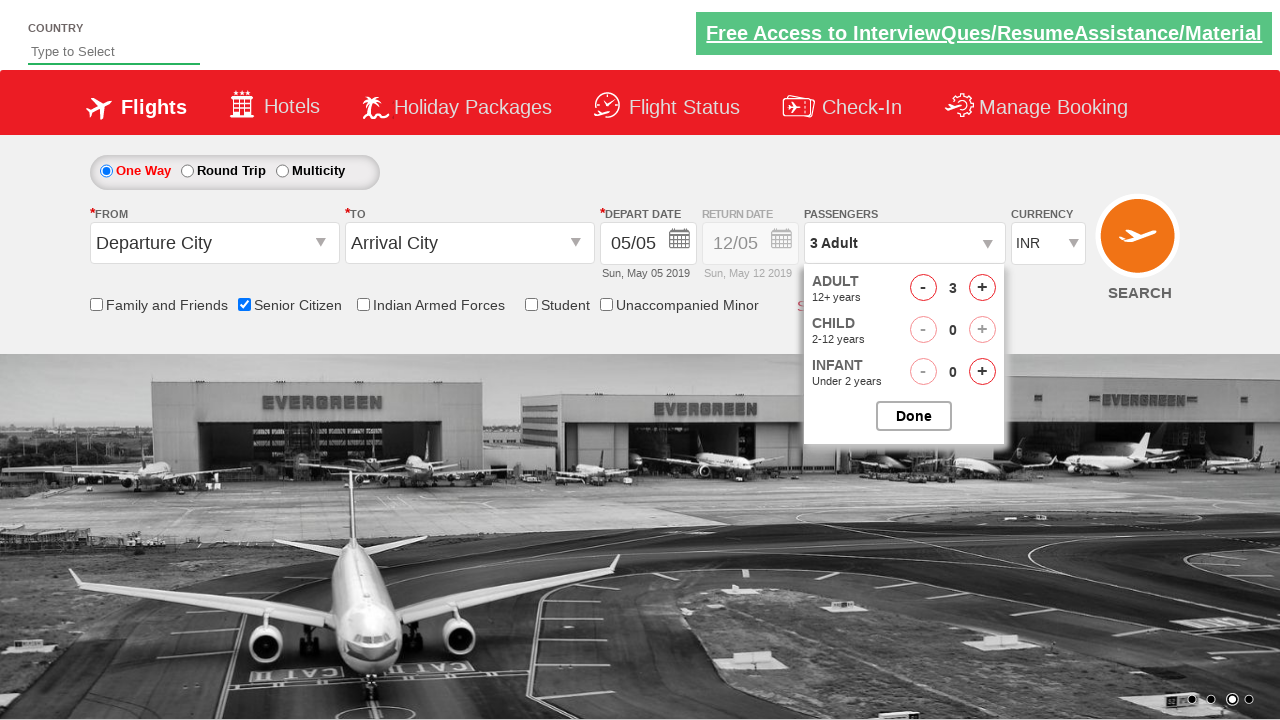

Incremented adult passenger count (click 3 of 4) at (982, 288) on #hrefIncAdt
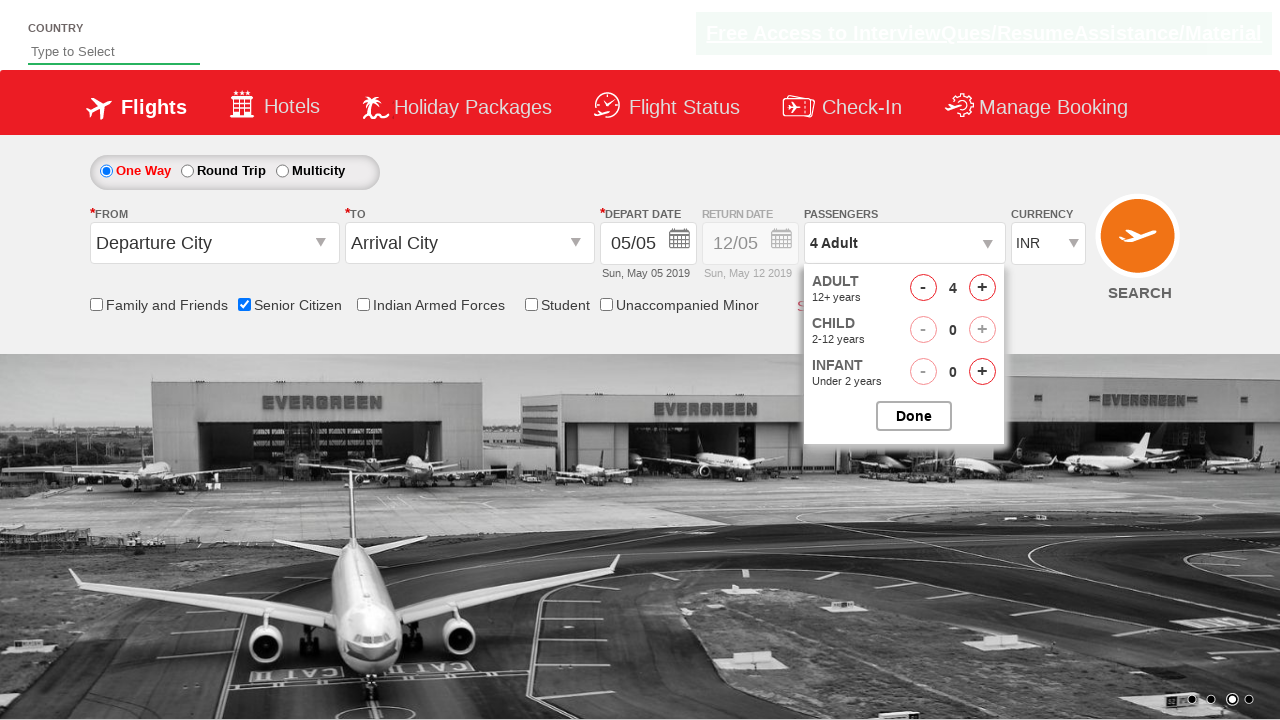

Incremented adult passenger count (click 4 of 4) at (982, 288) on #hrefIncAdt
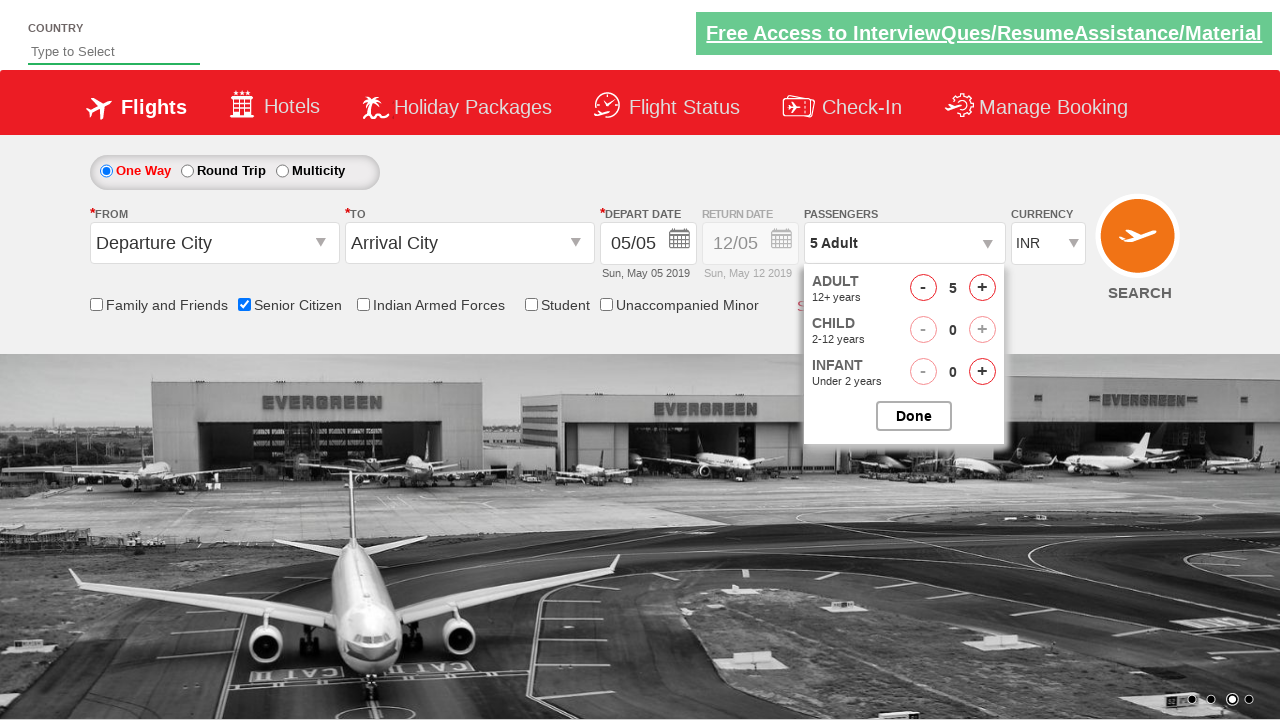

Closed passenger selection dropdown at (914, 416) on #btnclosepaxoption
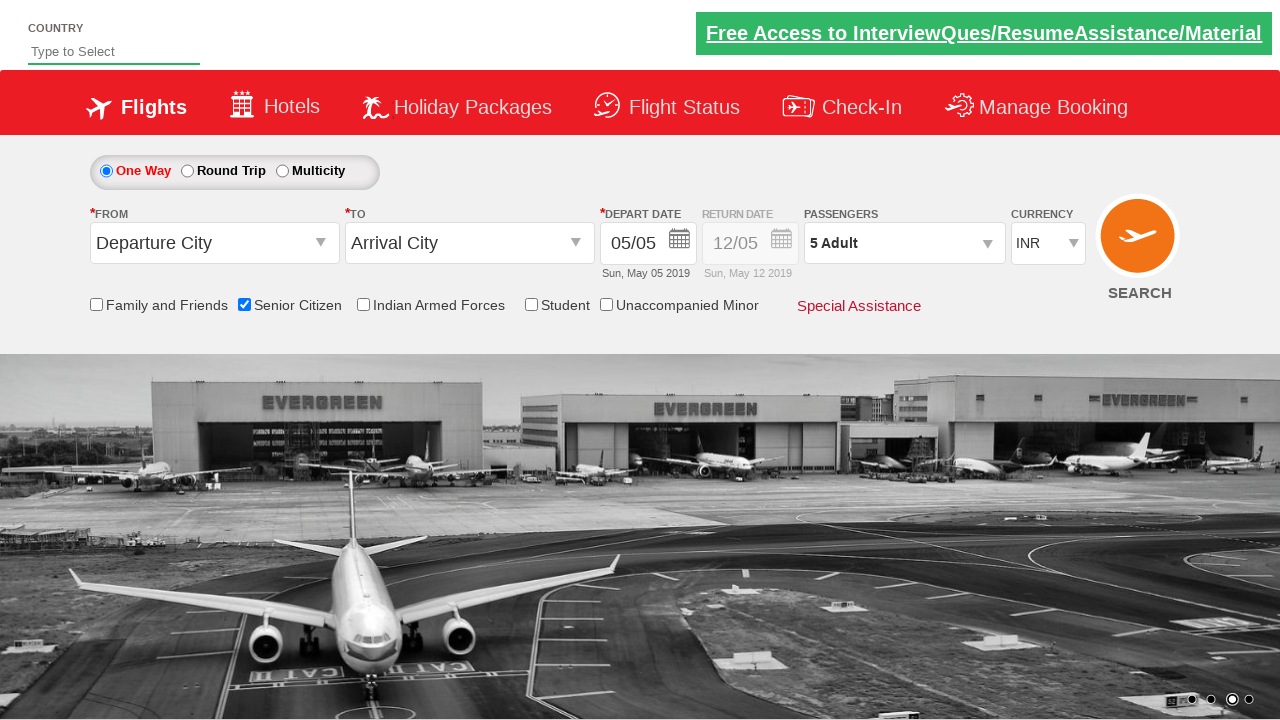

Retrieved updated passenger info: 5 Adult
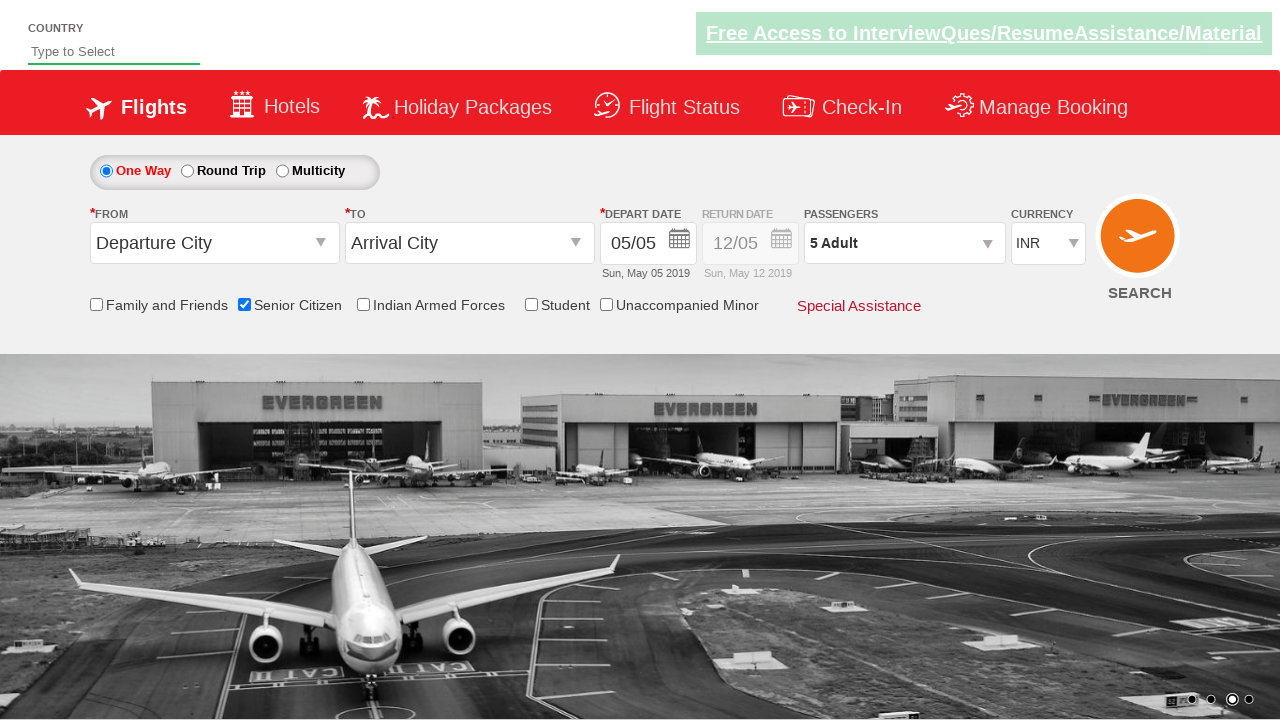

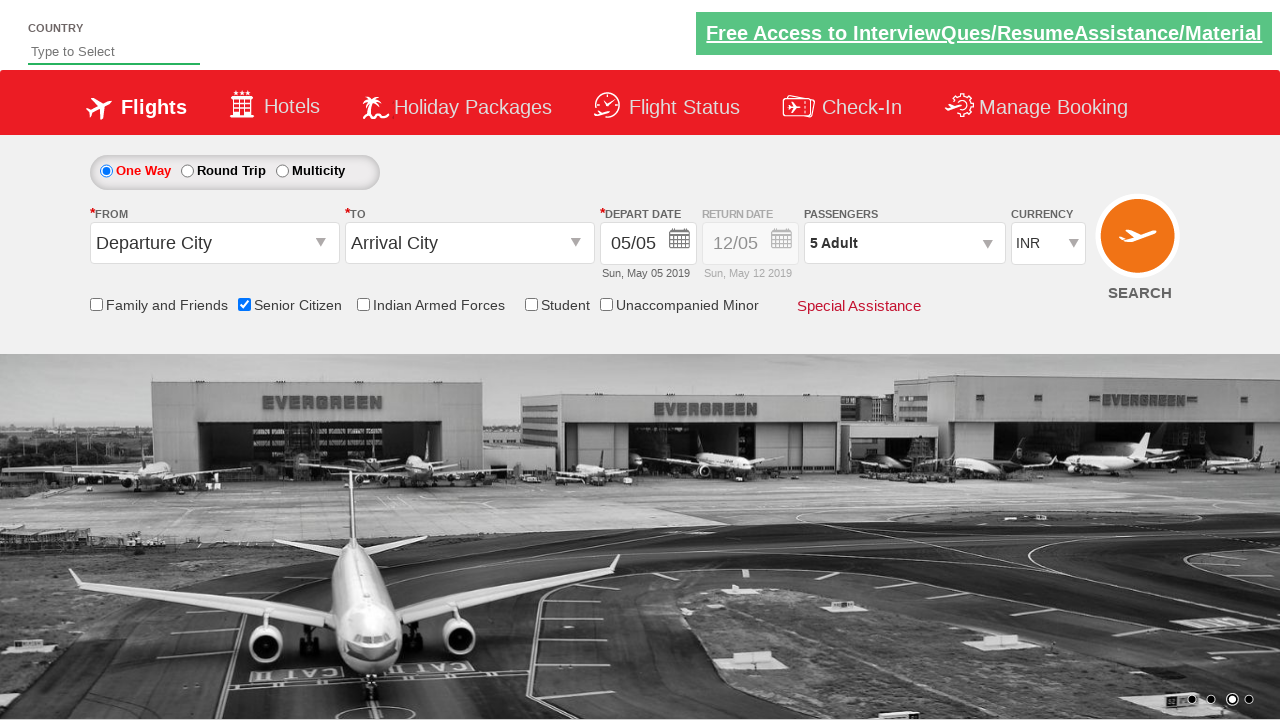